Tests filtering to display only completed items

Starting URL: https://demo.playwright.dev/todomvc

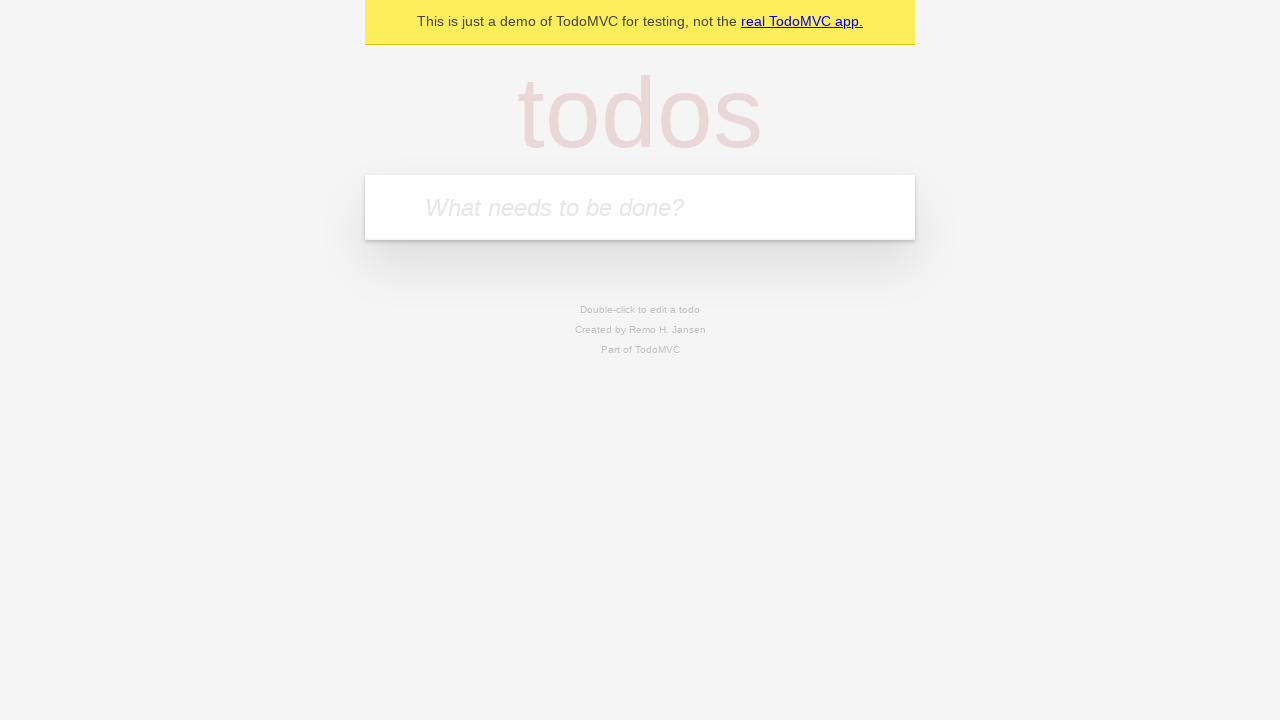

Filled first todo input with 'buy some cheese' on internal:attr=[placeholder="What needs to be done?"i]
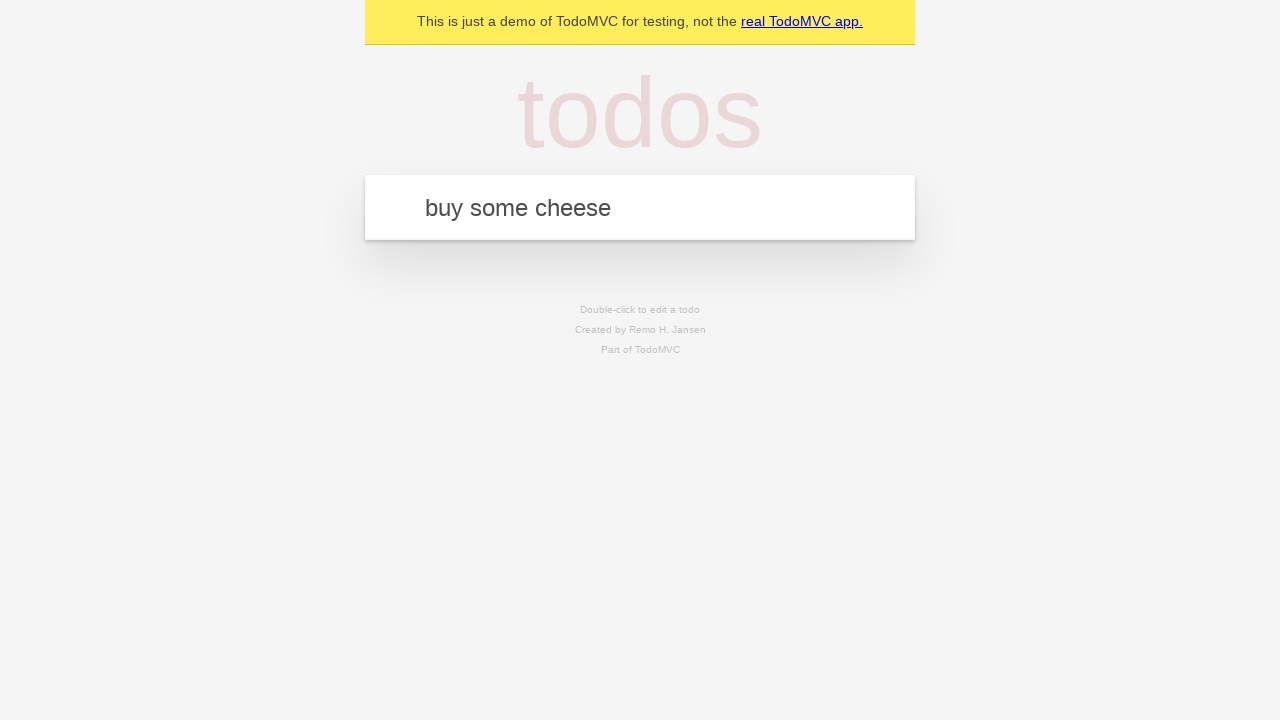

Pressed Enter to create first todo on internal:attr=[placeholder="What needs to be done?"i]
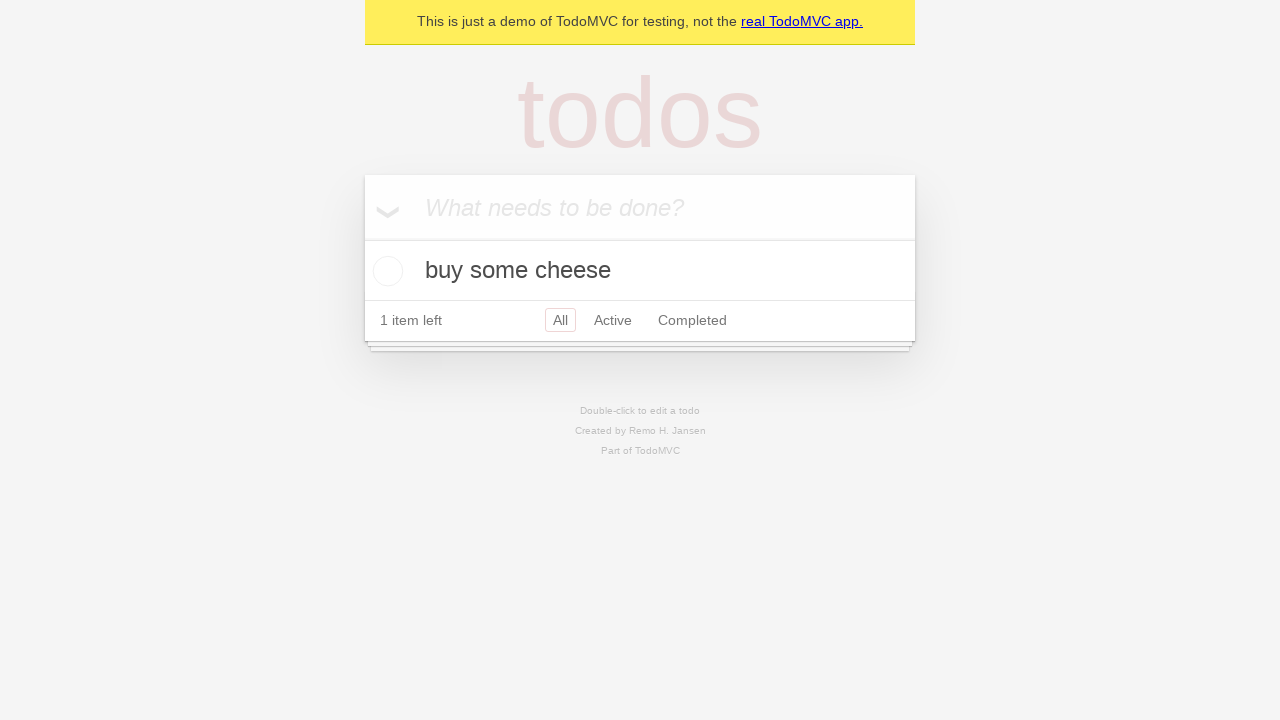

Filled second todo input with 'feed the cat' on internal:attr=[placeholder="What needs to be done?"i]
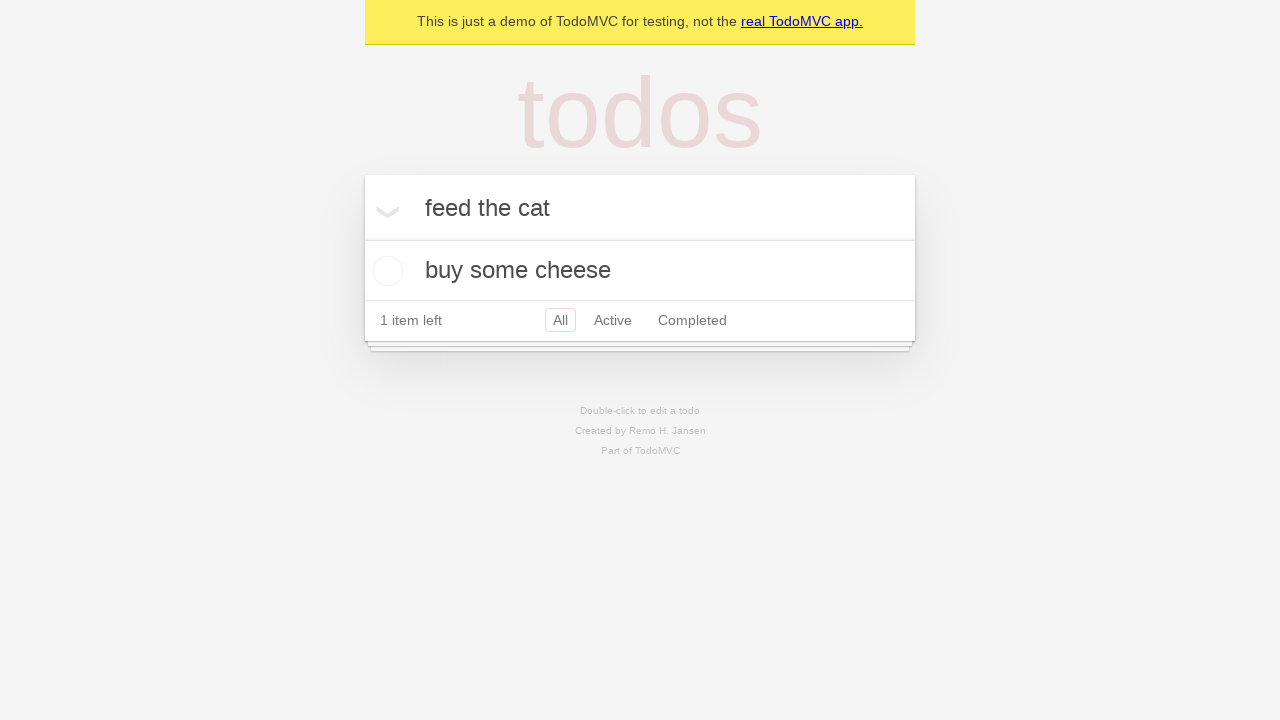

Pressed Enter to create second todo on internal:attr=[placeholder="What needs to be done?"i]
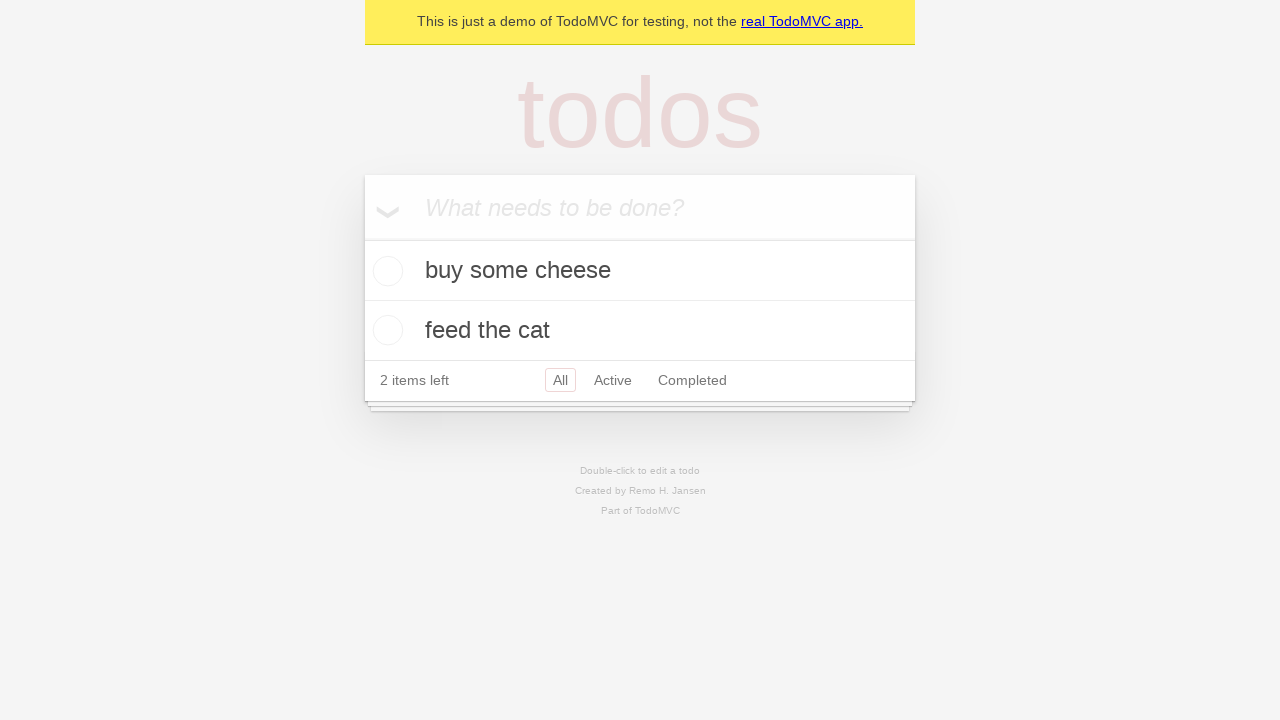

Filled third todo input with 'book a doctors appointment' on internal:attr=[placeholder="What needs to be done?"i]
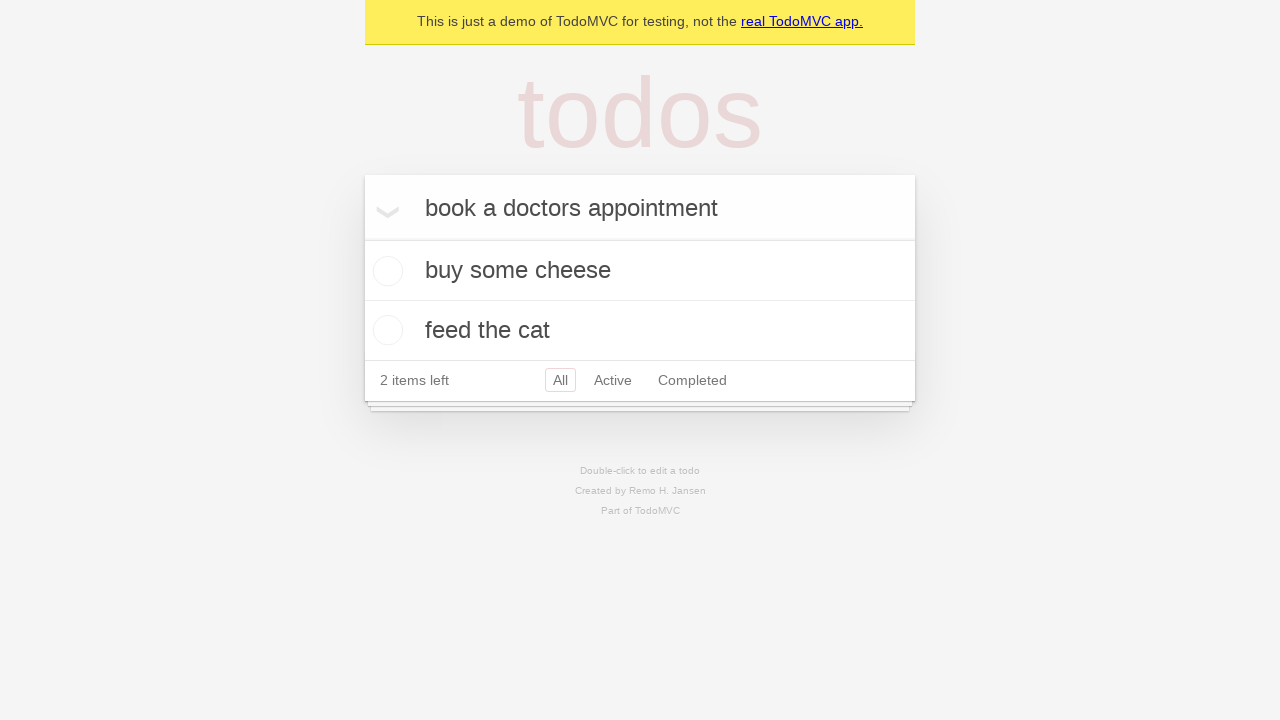

Pressed Enter to create third todo on internal:attr=[placeholder="What needs to be done?"i]
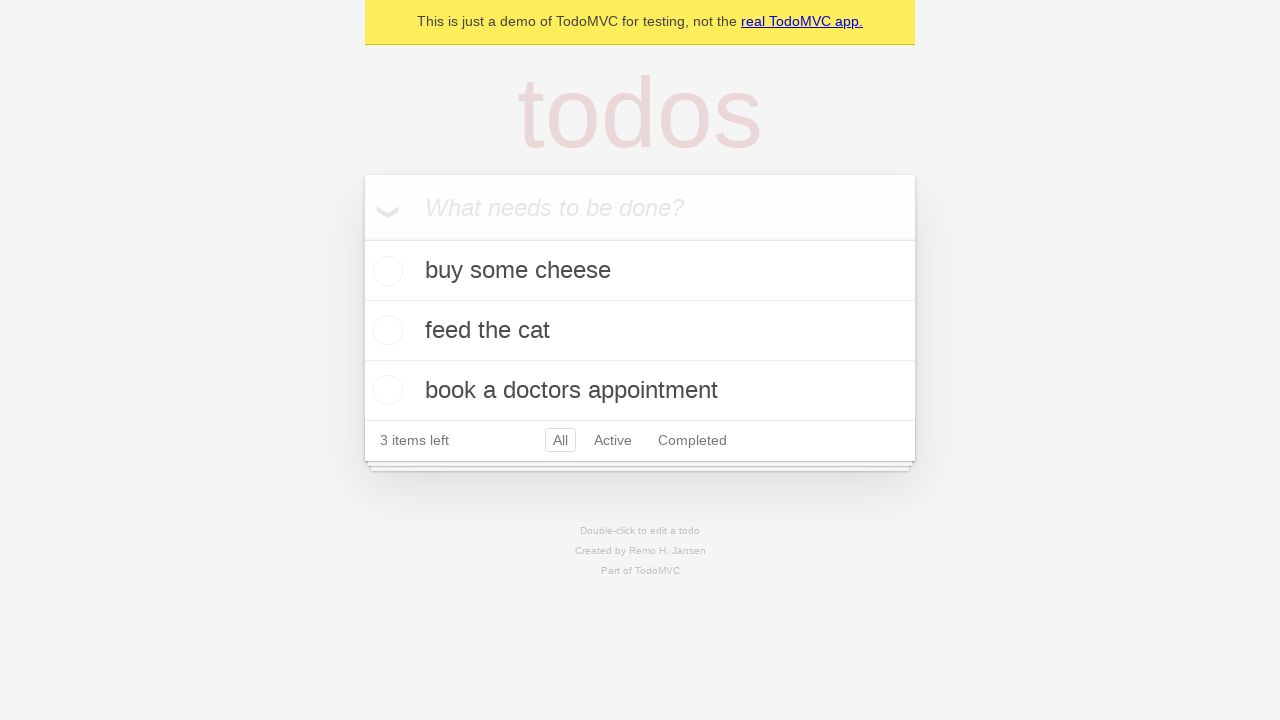

Waited for all three todos to be created
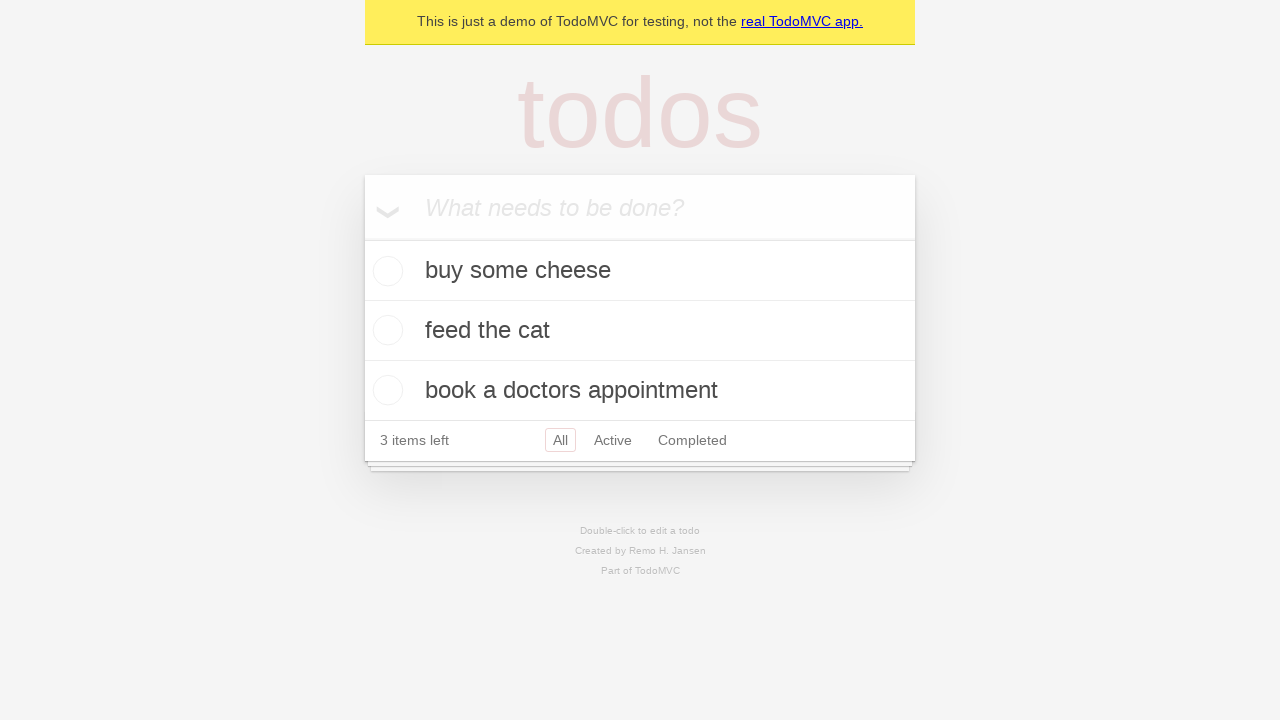

Checked the second todo as completed at (385, 330) on .todo-list li .toggle >> nth=1
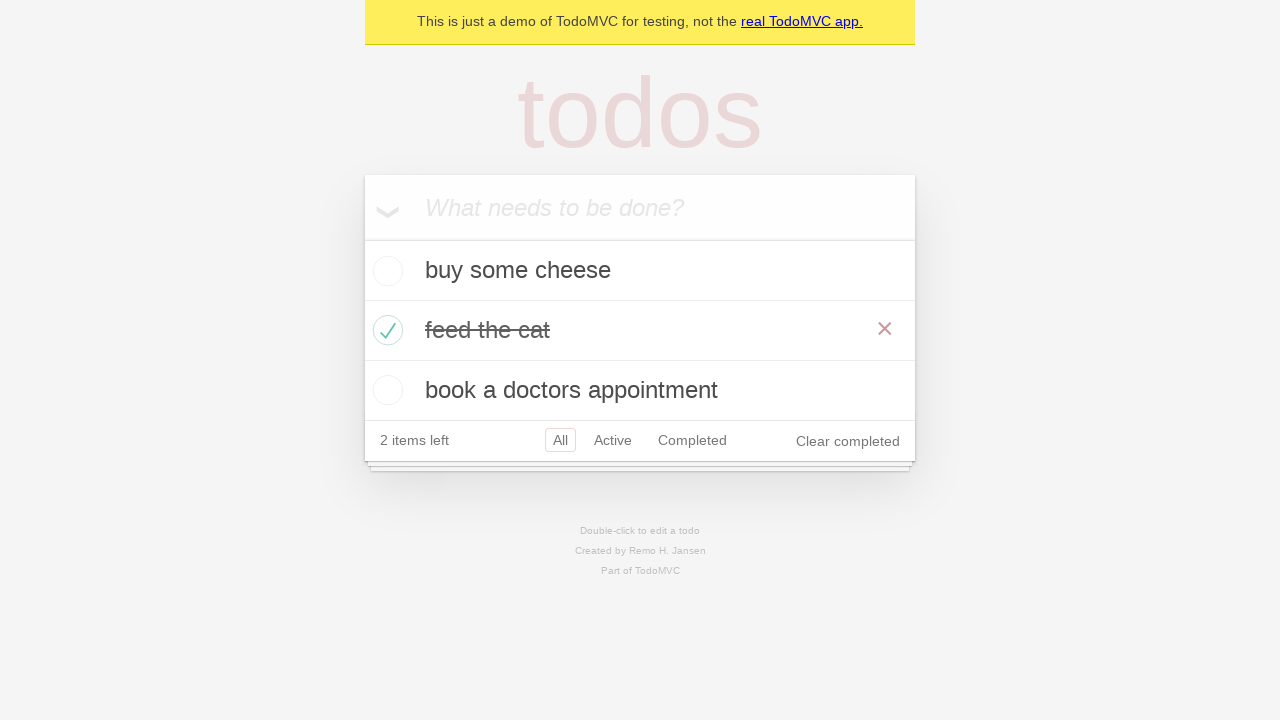

Clicked Completed filter link at (692, 440) on internal:role=link[name="Completed"i]
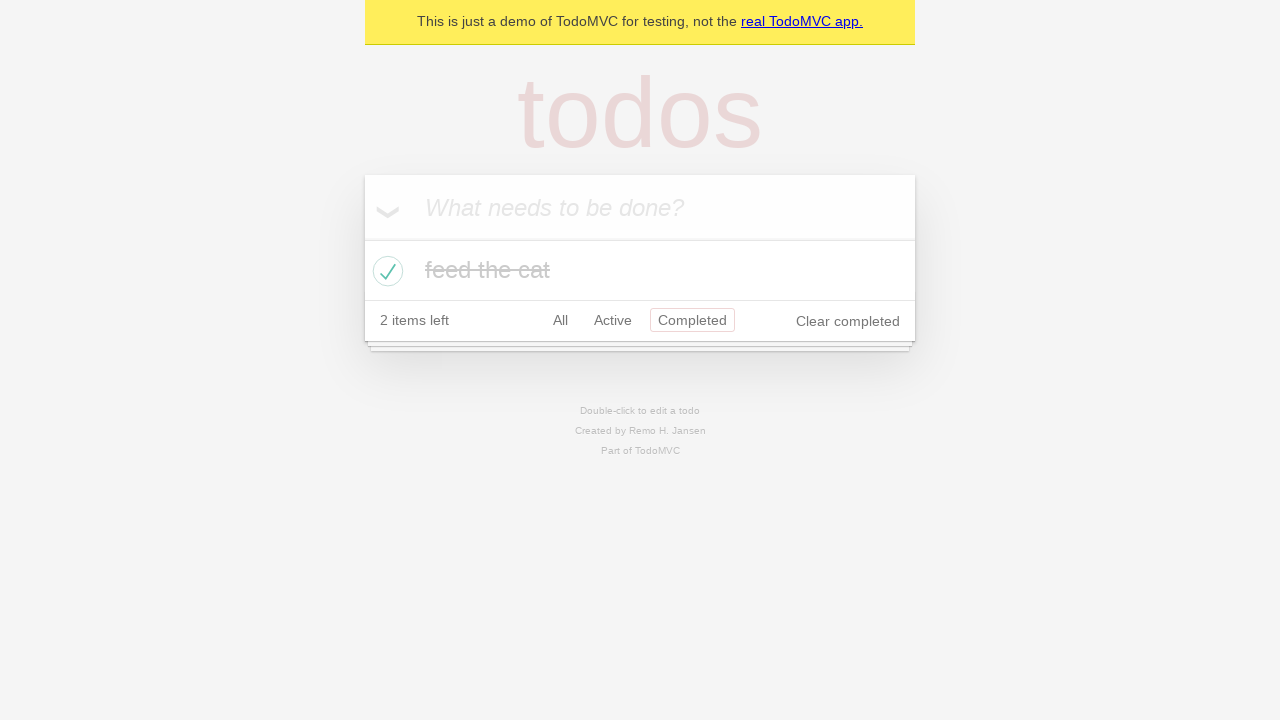

Waited for filtered view to display completed items
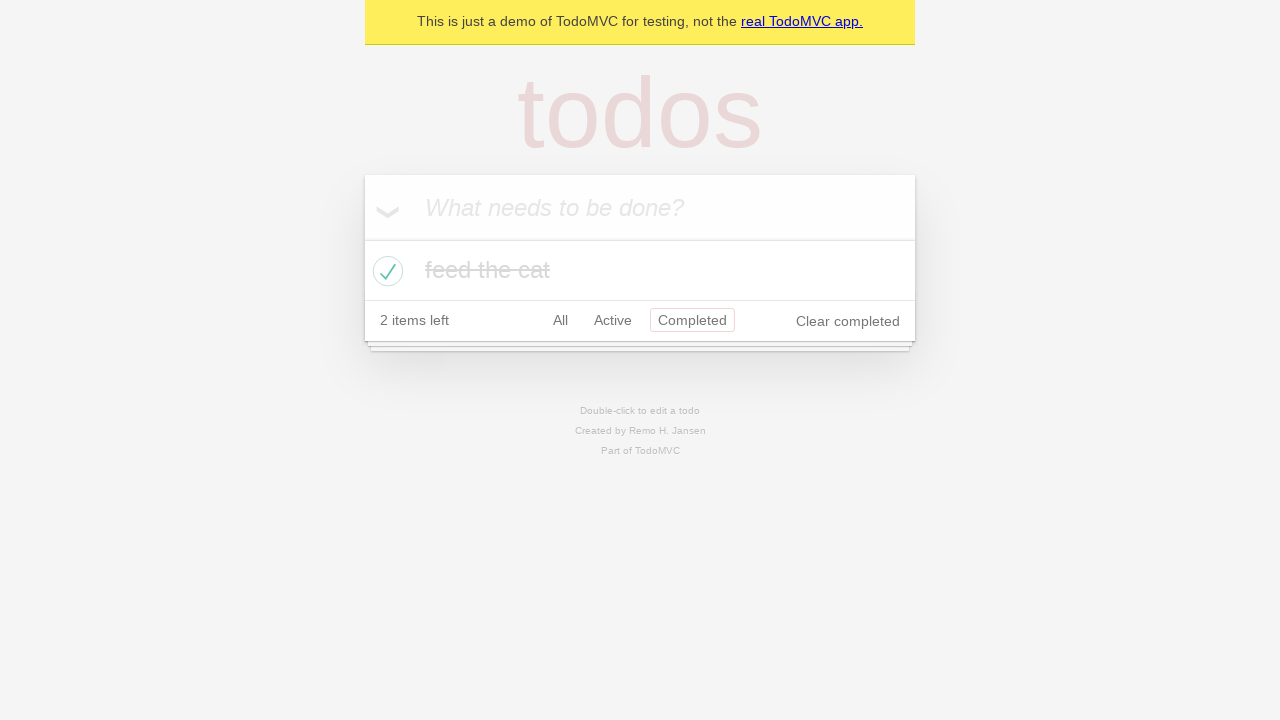

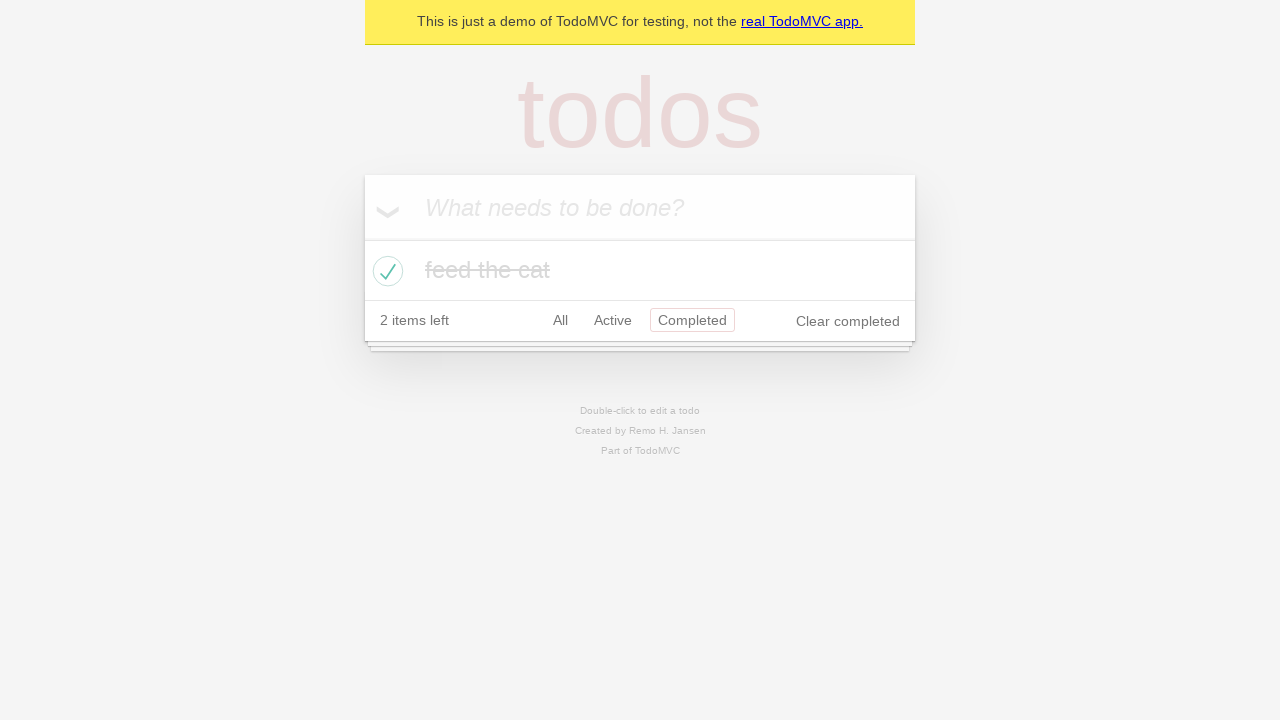